Tests checkbox functionality on a mortgage calculator page by verifying the checkbox is displayed, enabled, and then clicking it to toggle its selected state

Starting URL: https://www.calculator.net/mortgage-calculator.html

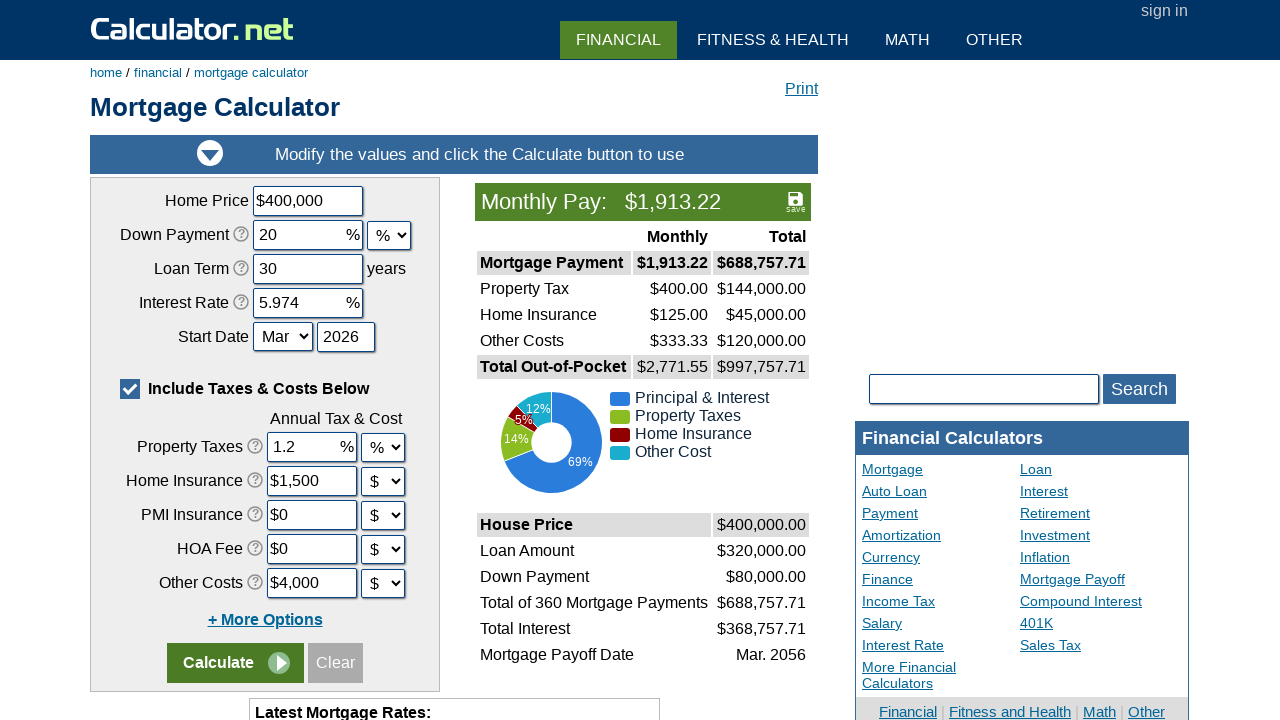

Located checkbox element with class 'cbmark'
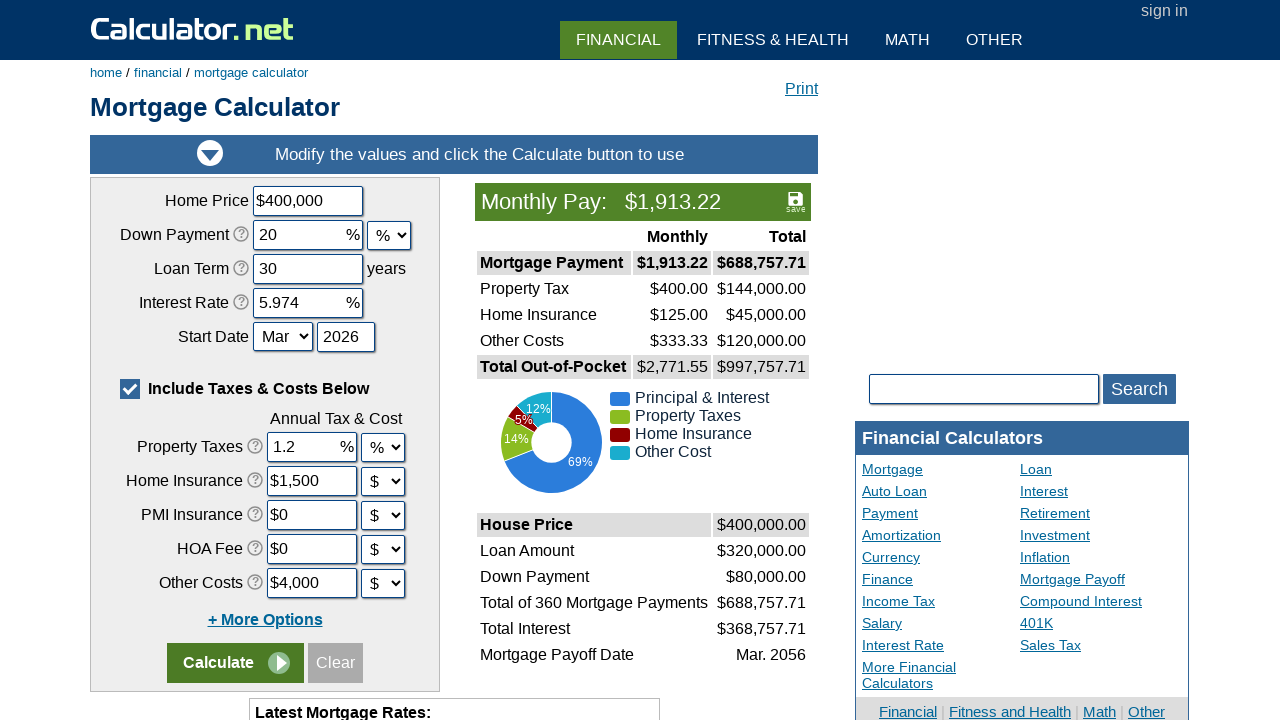

Verified checkbox is visible
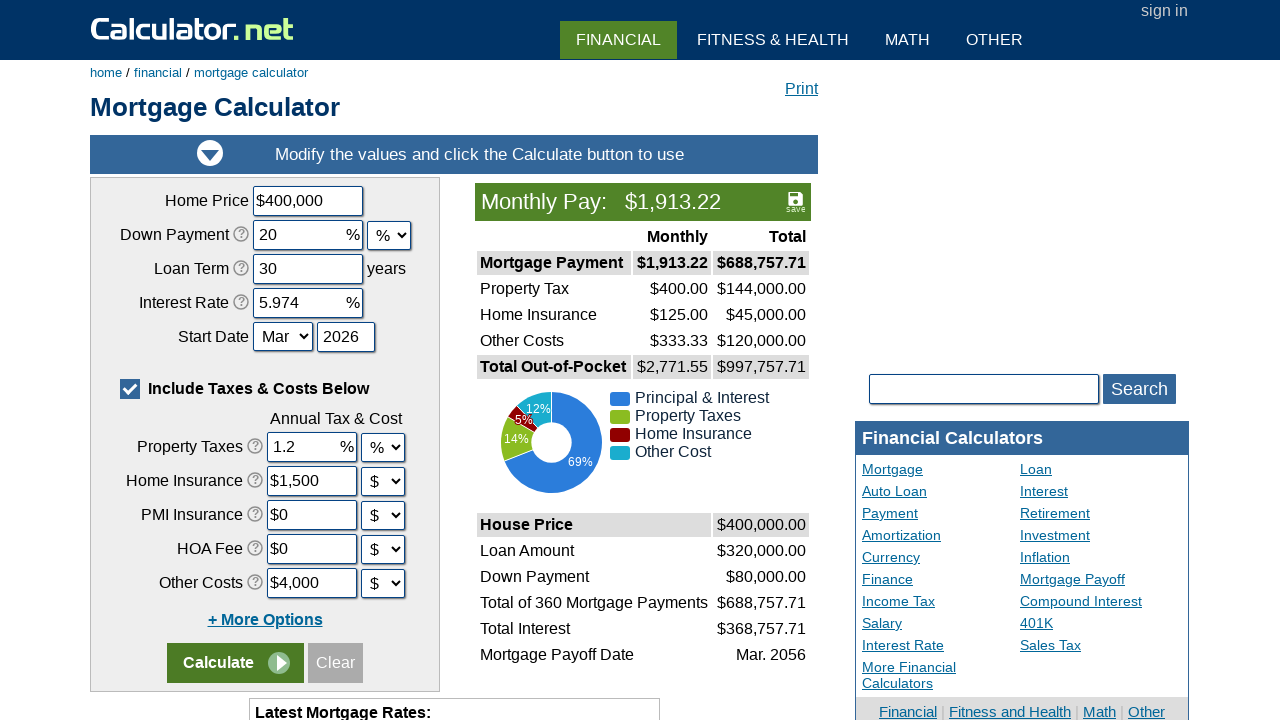

Clicked checkbox to toggle its selected state at (130, 389) on xpath=//span[contains(@class, 'cbmark')] >> nth=0
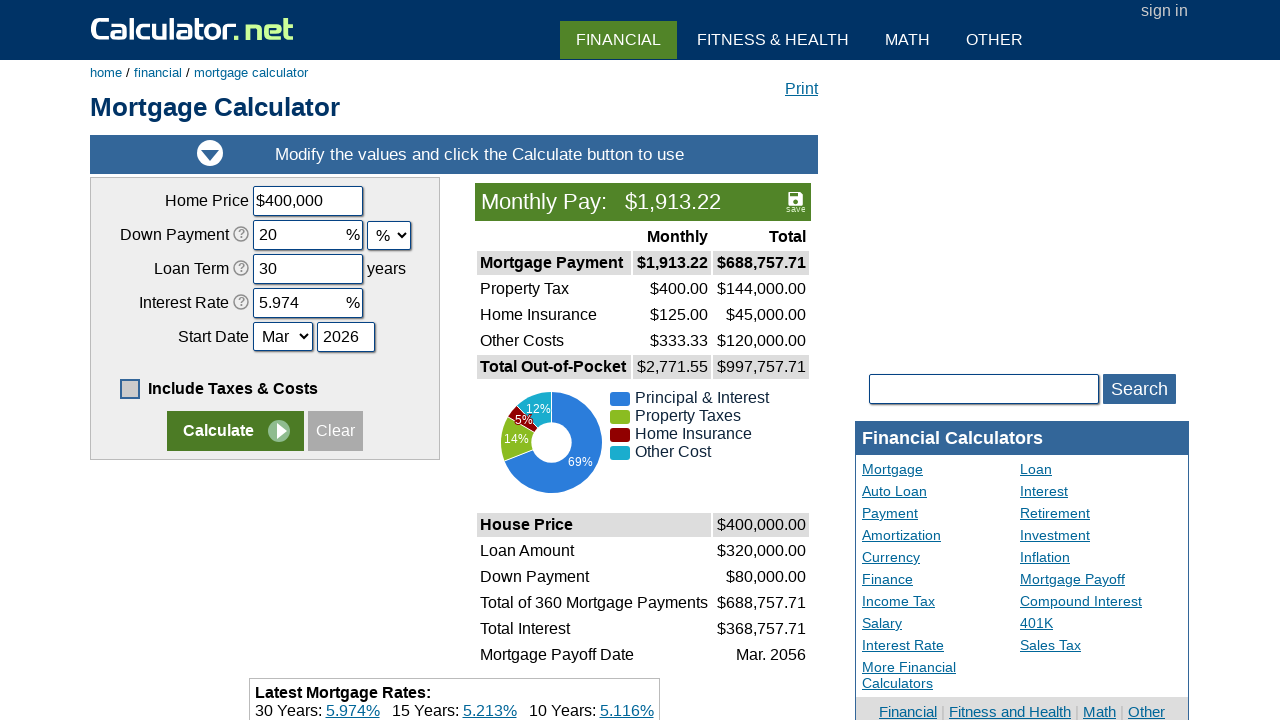

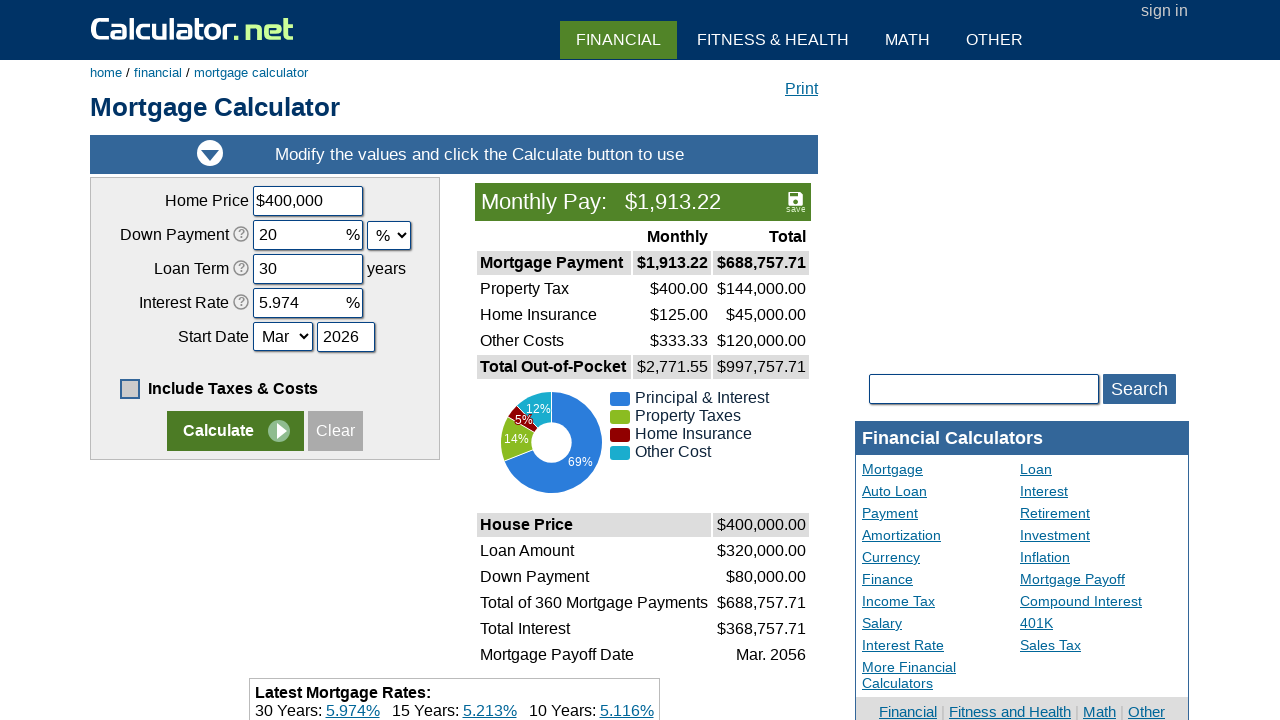